Tests dropdown selection functionality by selecting an option with value "practice15" from a dropdown menu on a practice page

Starting URL: https://grotechminds.com/dropdown/

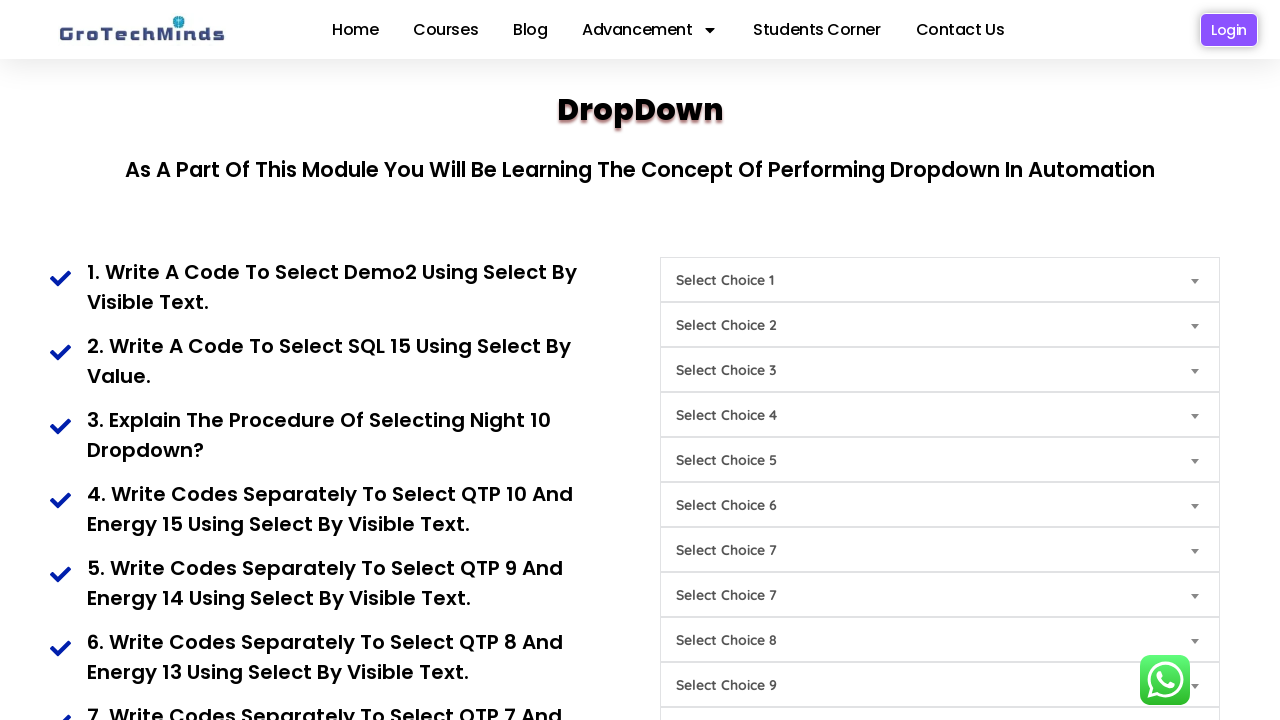

Navigated to dropdown practice page
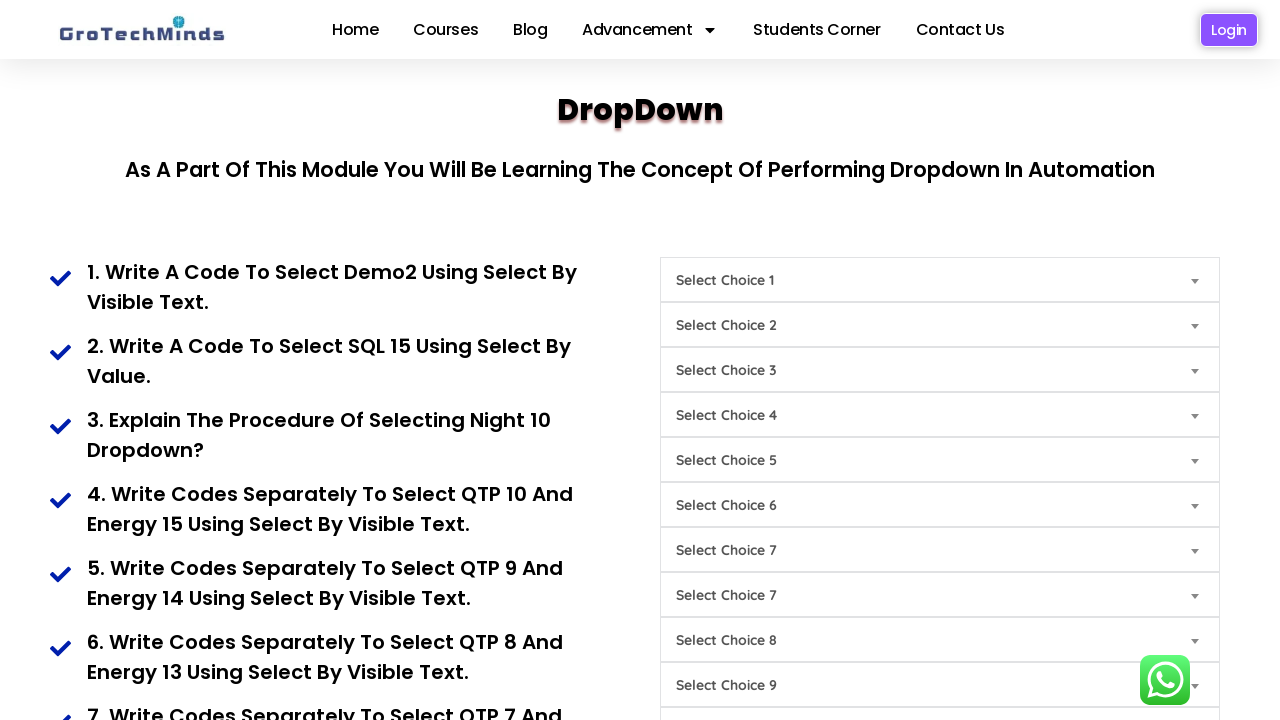

Selected option with value 'practice15' from dropdown menu on select[name='Choice2']
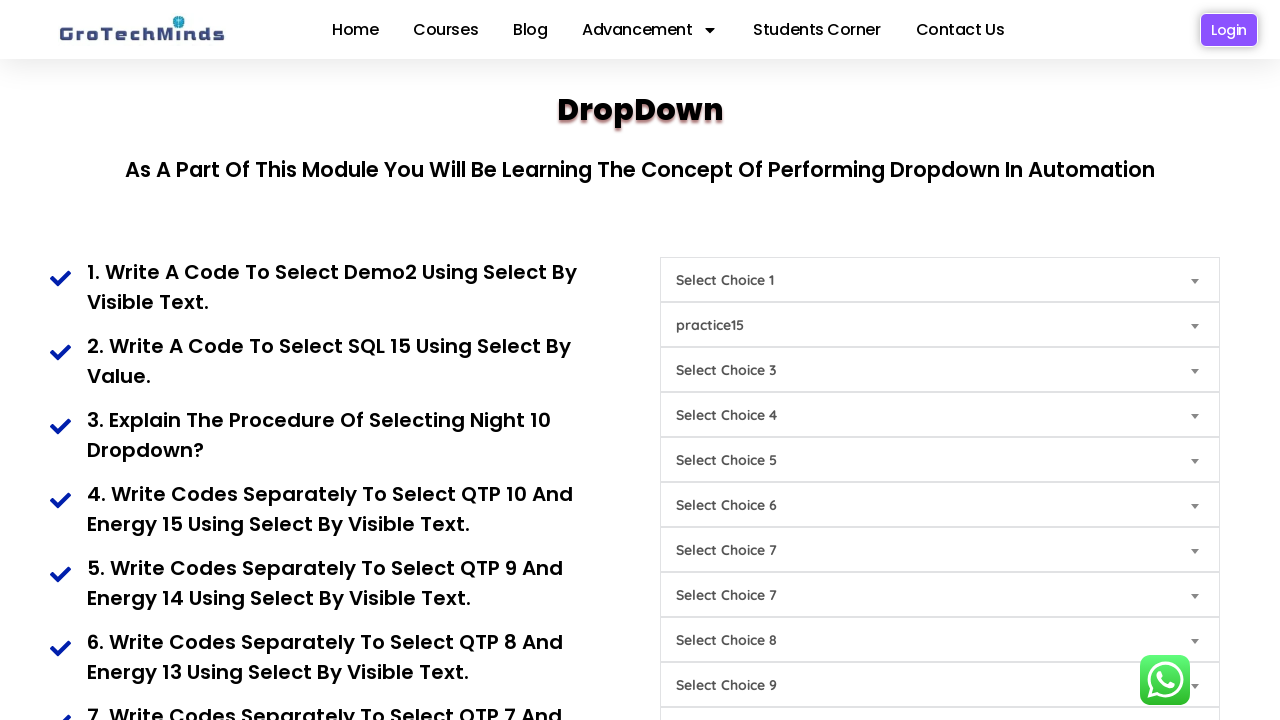

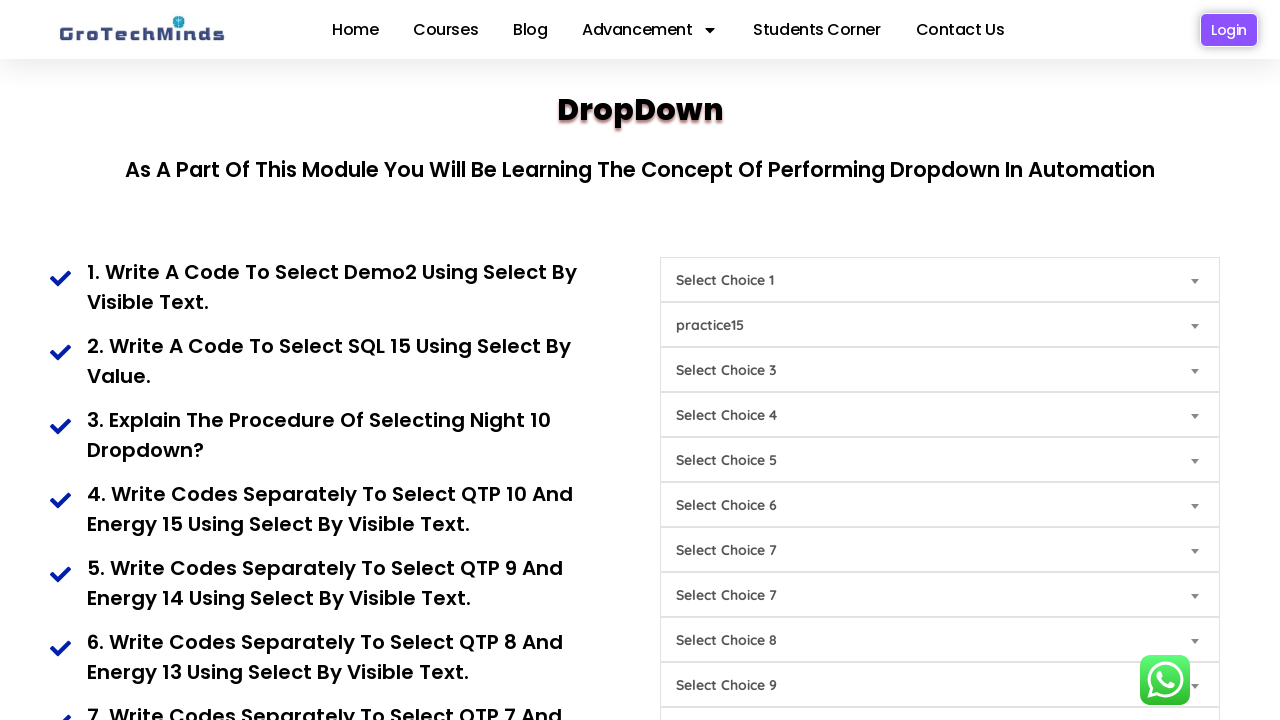